Navigates to the XPath practice page on SelectorHub and verifies the page loads by checking that the page title exists.

Starting URL: https://selectorshub.com/xpath-practice-page

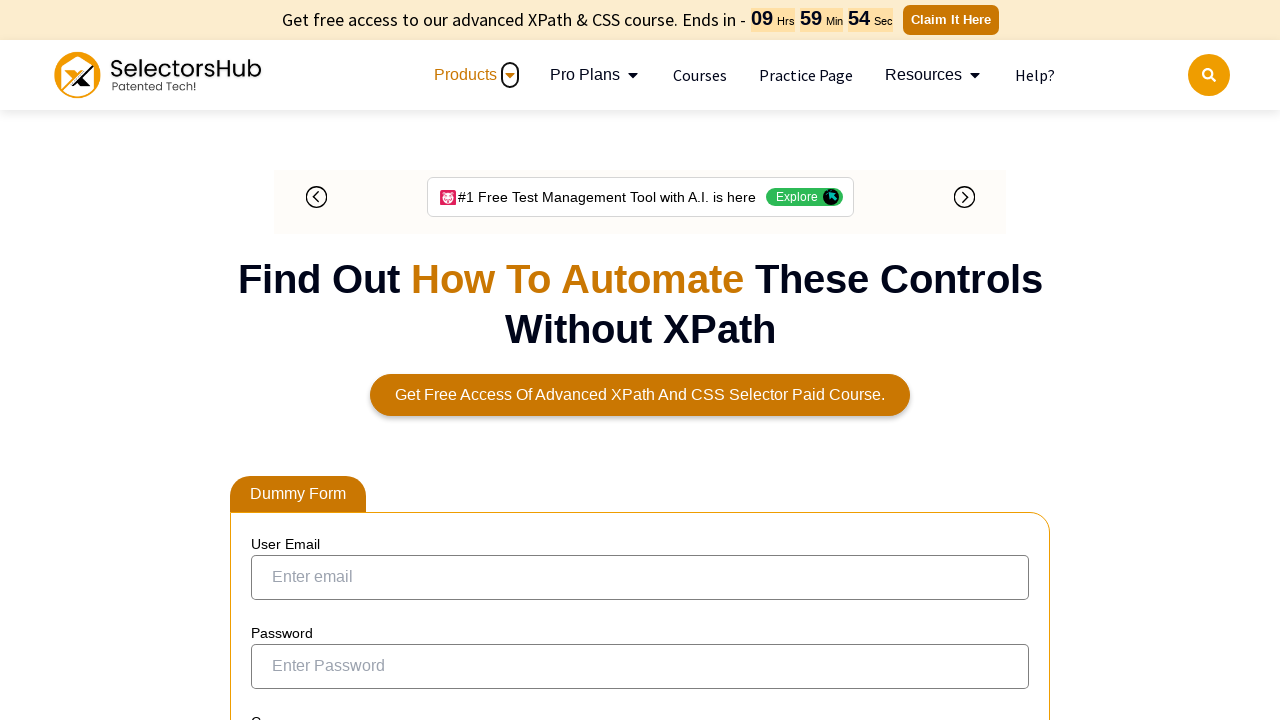

Waited for page to reach domcontentloaded state
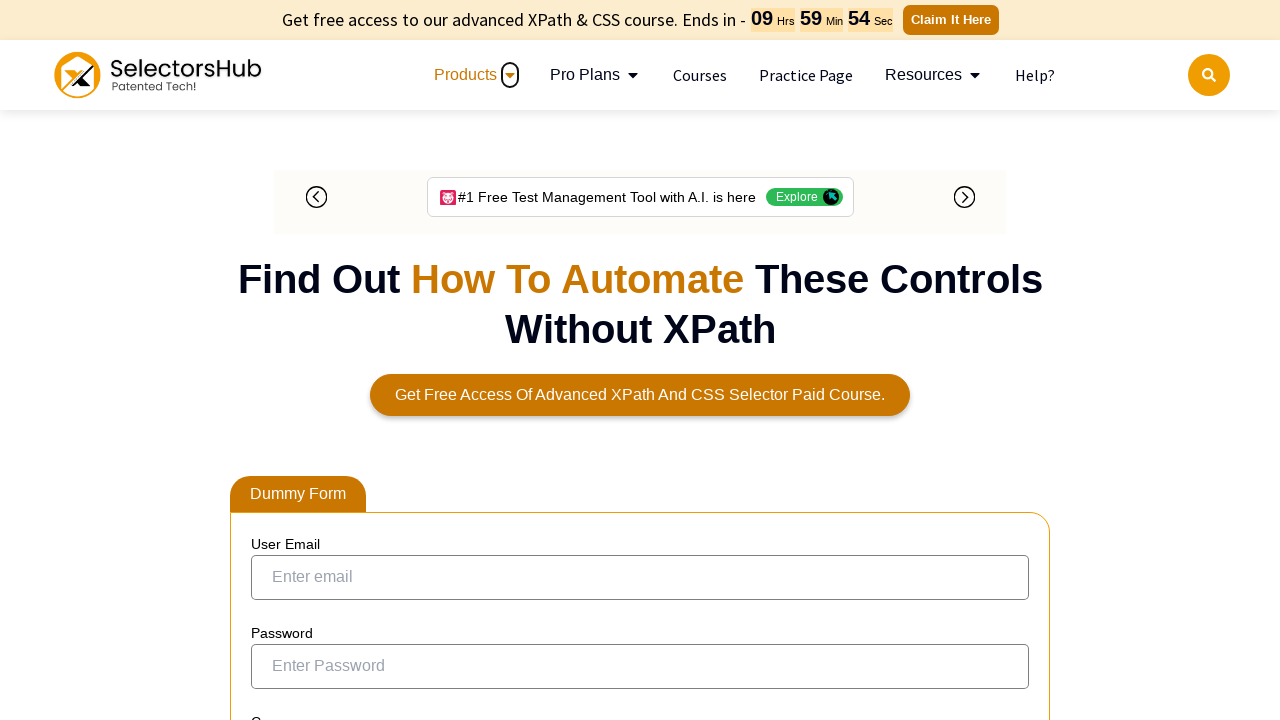

Retrieved page title: Xpath Practice Page | Shadow dom, nested shadow dom, iframe, nested iframe and more complex automation scenarios.
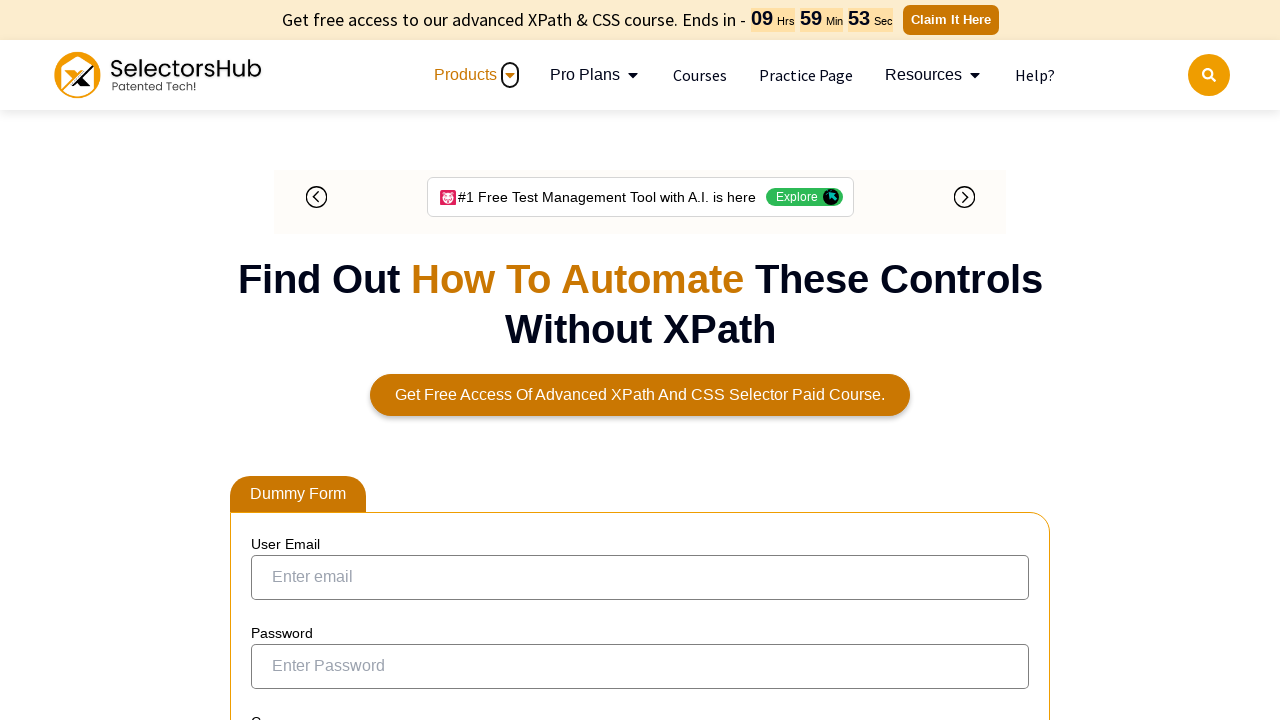

Printed page title and URL: https://selectorshub.com/xpath-practice-page/
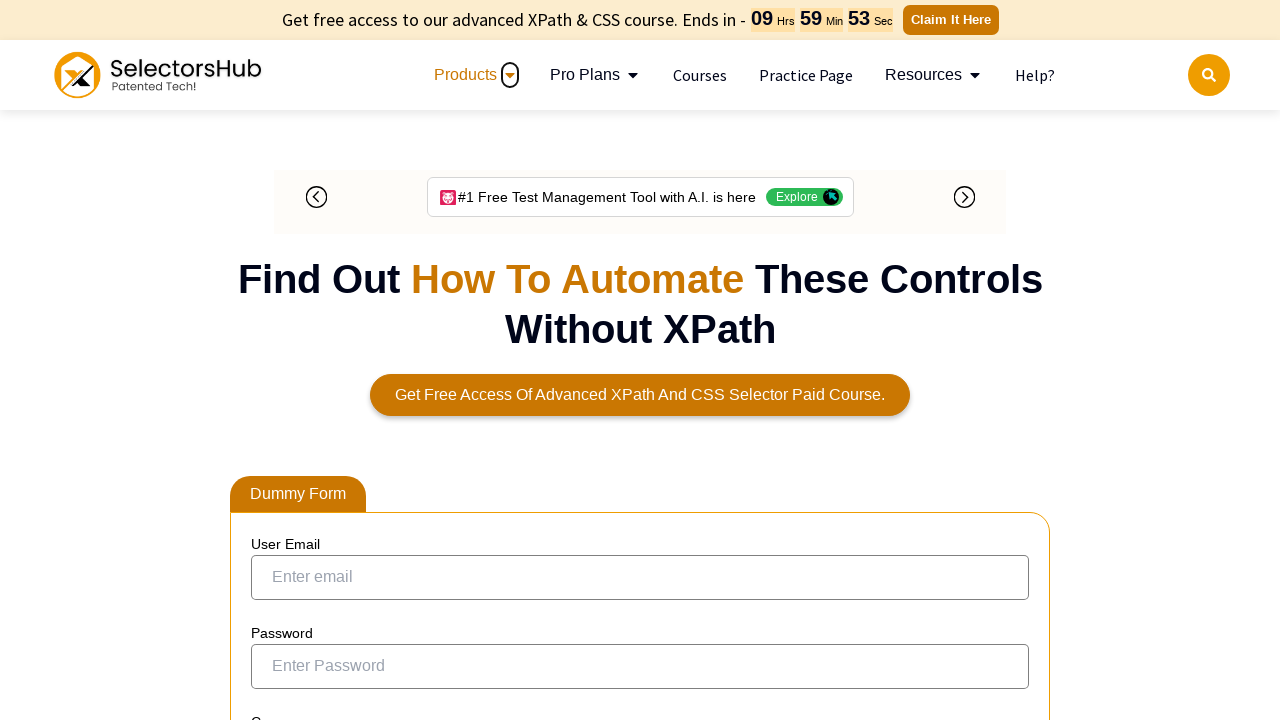

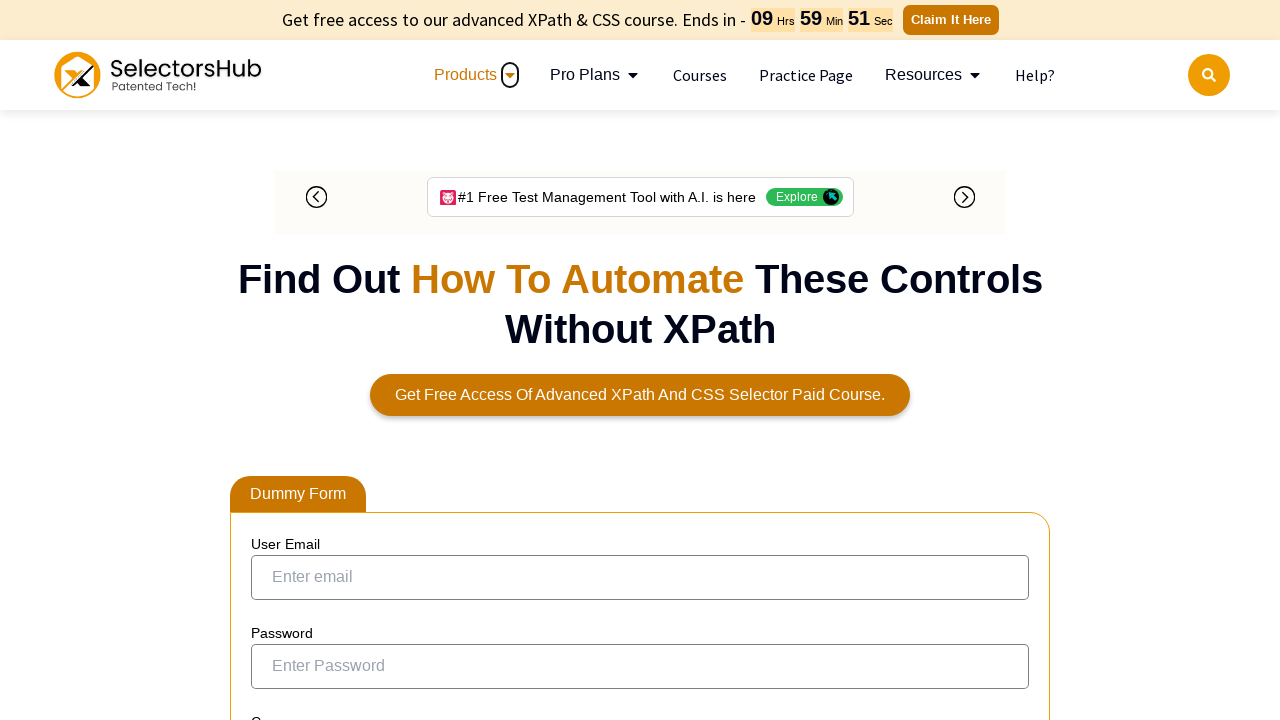